Tests an RPG character creation form by filling in a character name, clicking a button multiple times, uploading a file, typing in an adventure typer input, and interacting with a slider to complete various game tasks.

Starting URL: https://test-rpg.vercel.app/play

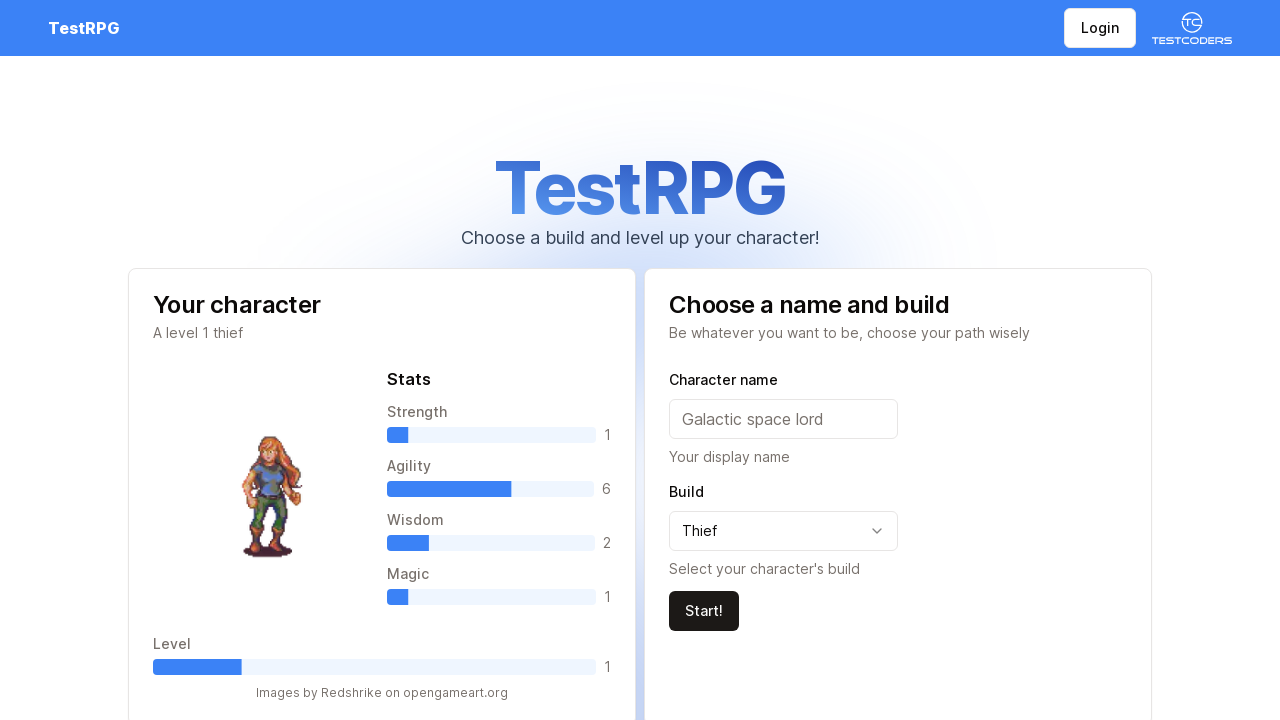

Filled character name field with 'John Doe' on input[name="name"]
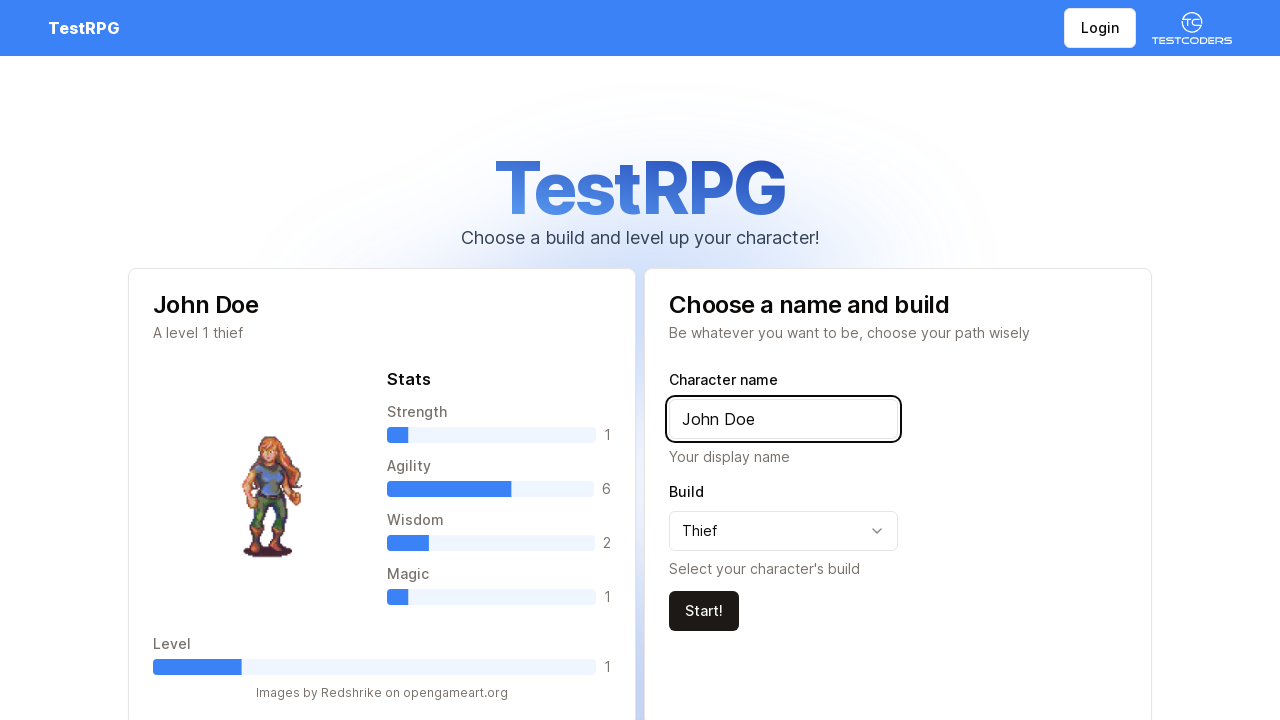

Clicked the Start button to begin character creation at (704, 611) on text=Start!
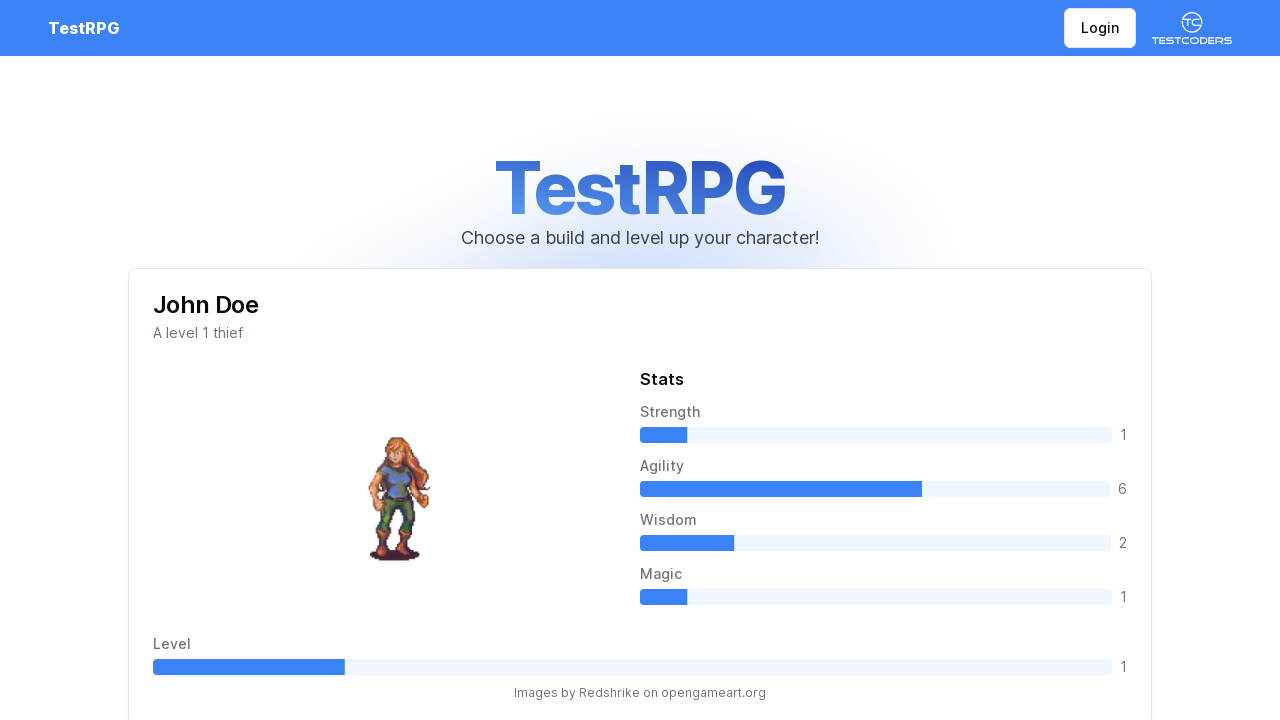

Clicked the 'Click me' button (click 1/5) at (227, 360) on button:has-text("Click me")
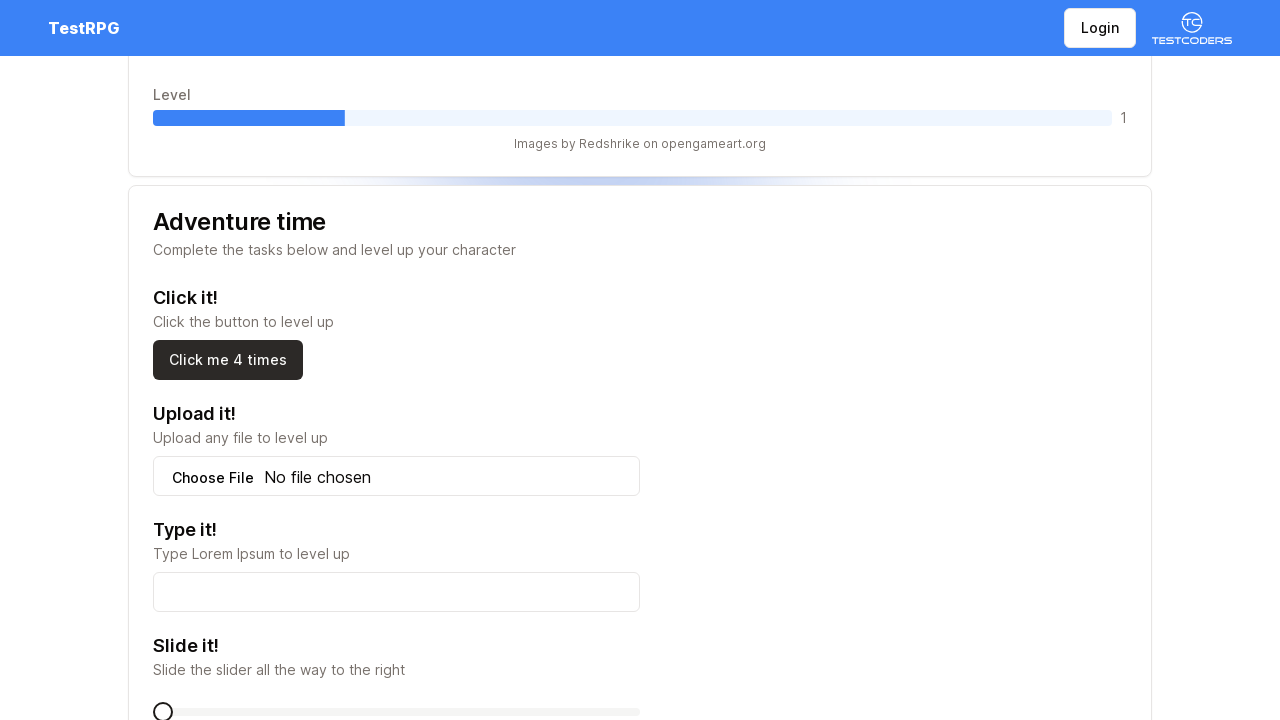

Waited 1 second after click 1
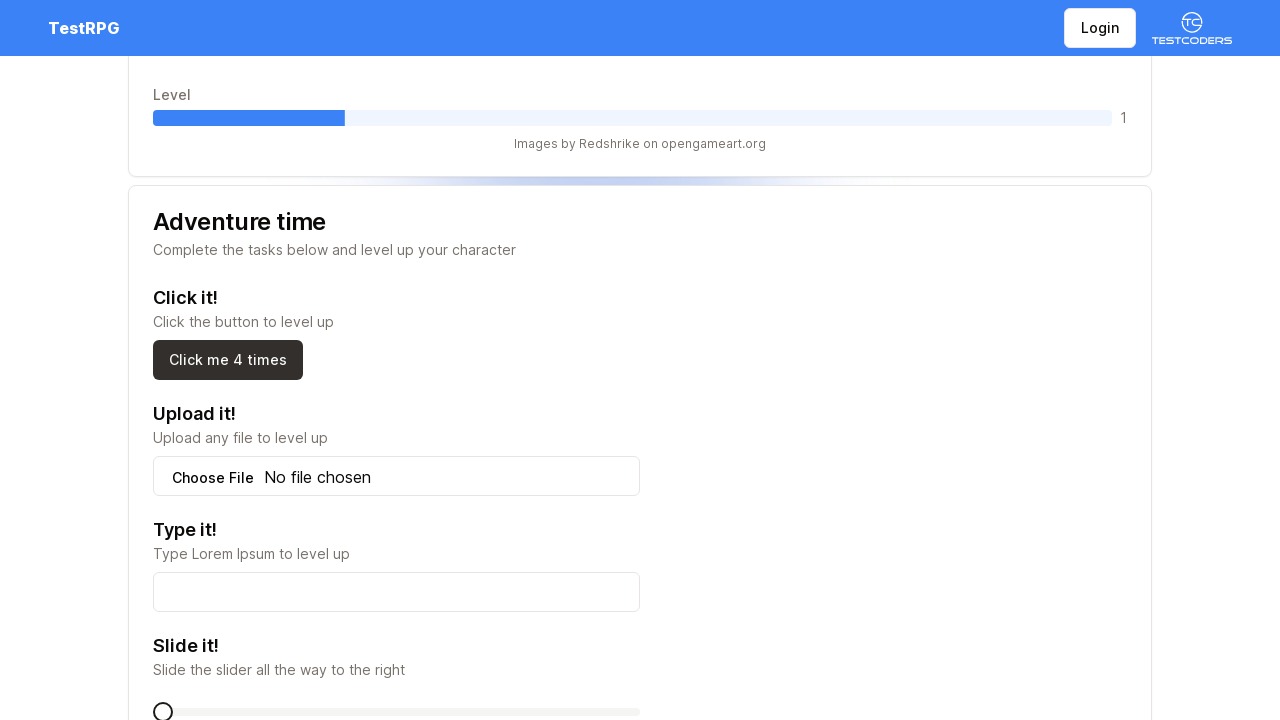

Clicked the 'Click me' button (click 2/5) at (228, 360) on button:has-text("Click me")
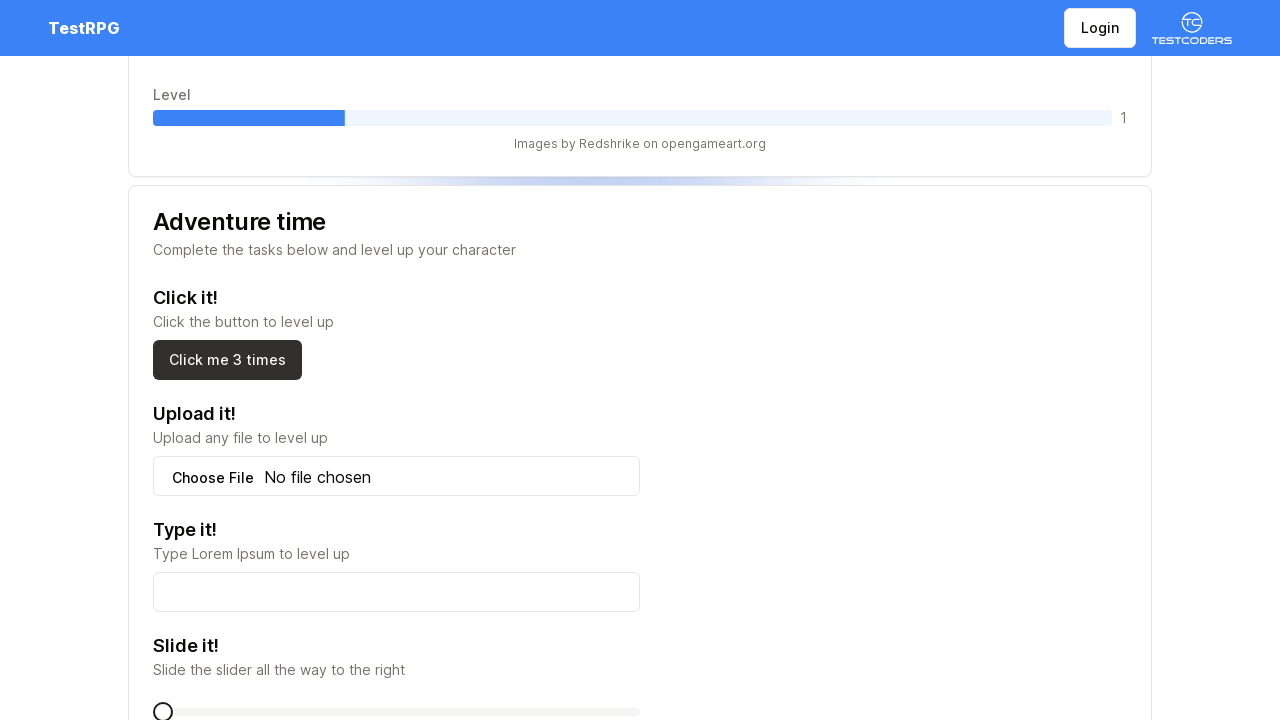

Waited 1 second after click 2
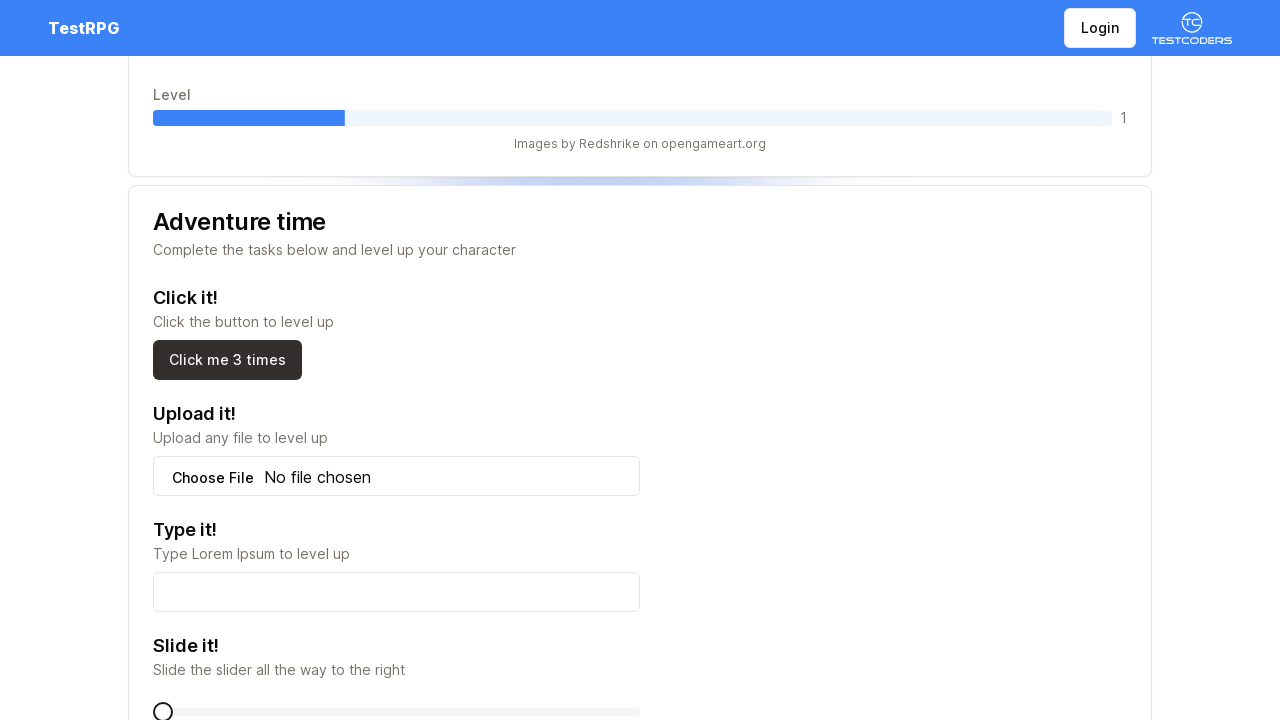

Clicked the 'Click me' button (click 3/5) at (228, 360) on button:has-text("Click me")
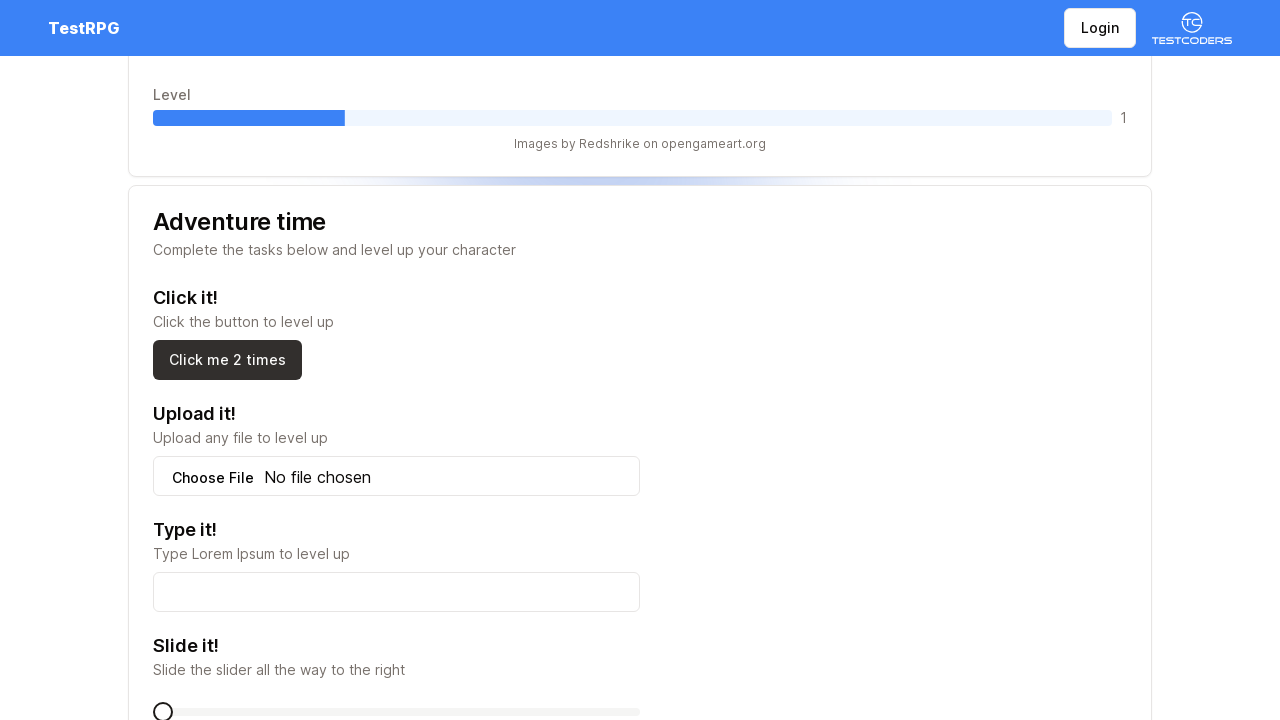

Waited 1 second after click 3
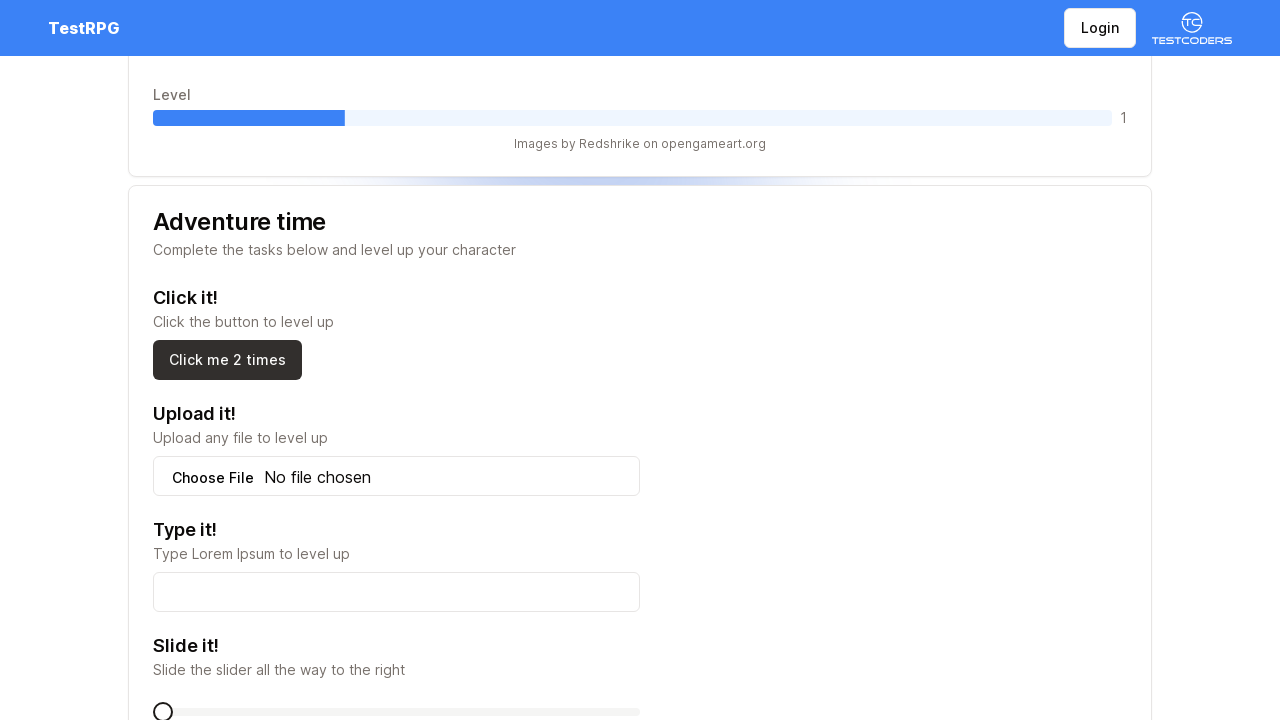

Clicked the 'Click me' button (click 4/5) at (228, 360) on button:has-text("Click me")
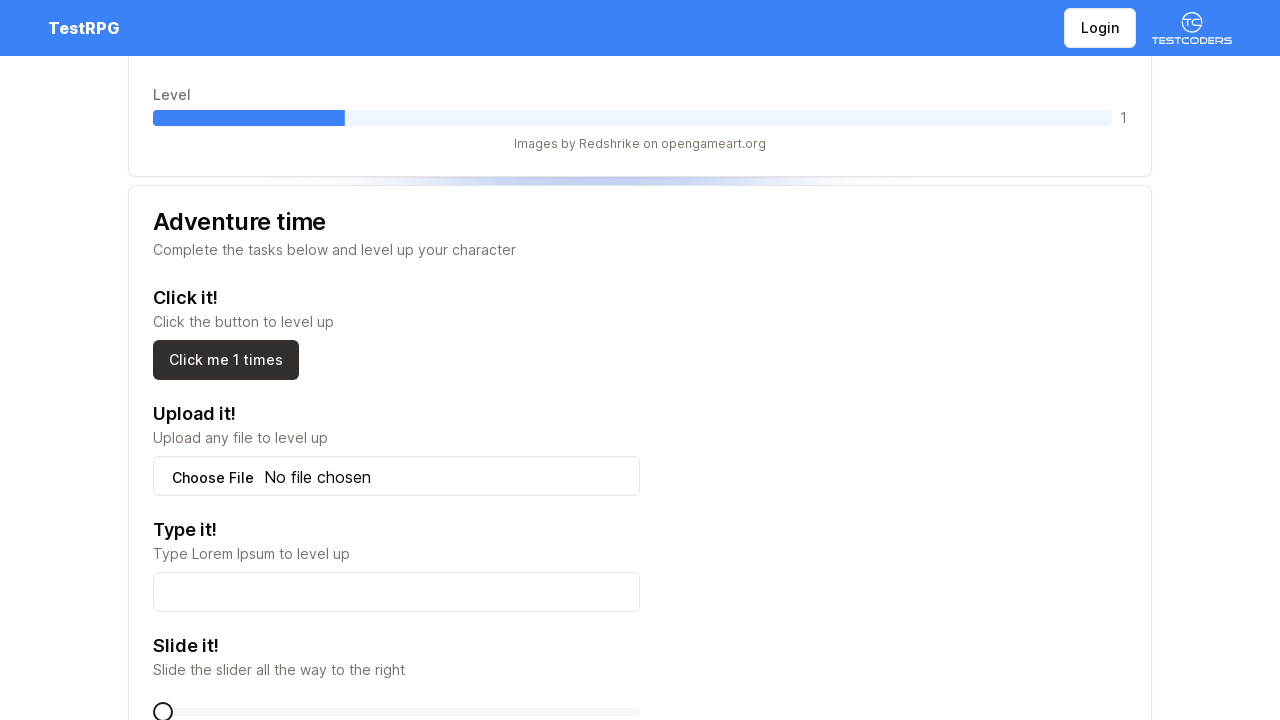

Waited 1 second after click 4
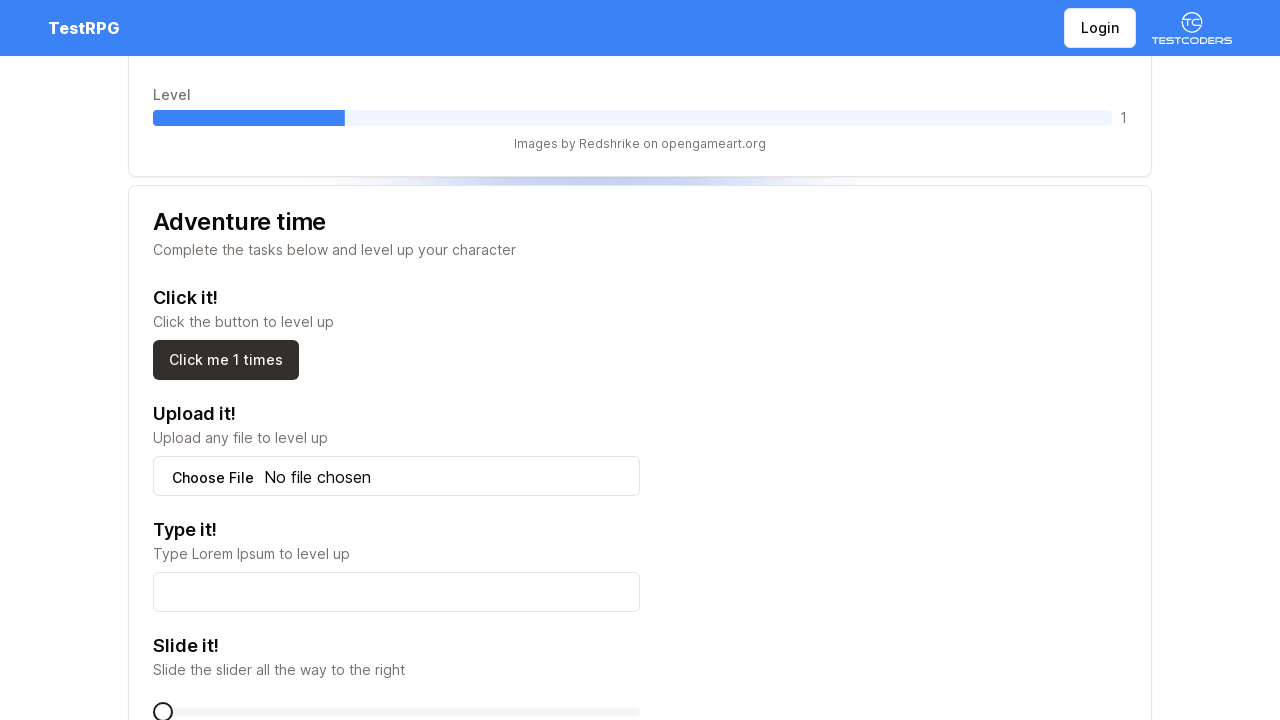

Clicked the 'Click me' button (click 5/5) at (226, 360) on button:has-text("Click me")
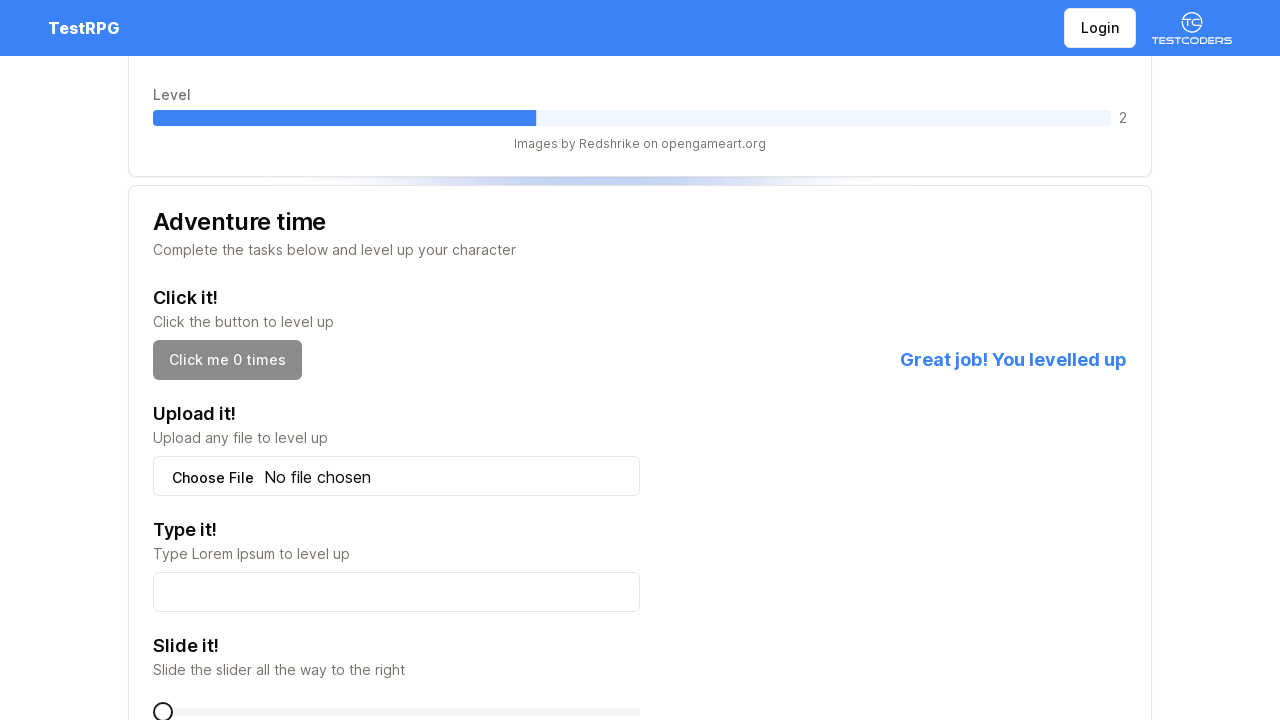

Waited 1 second after click 5
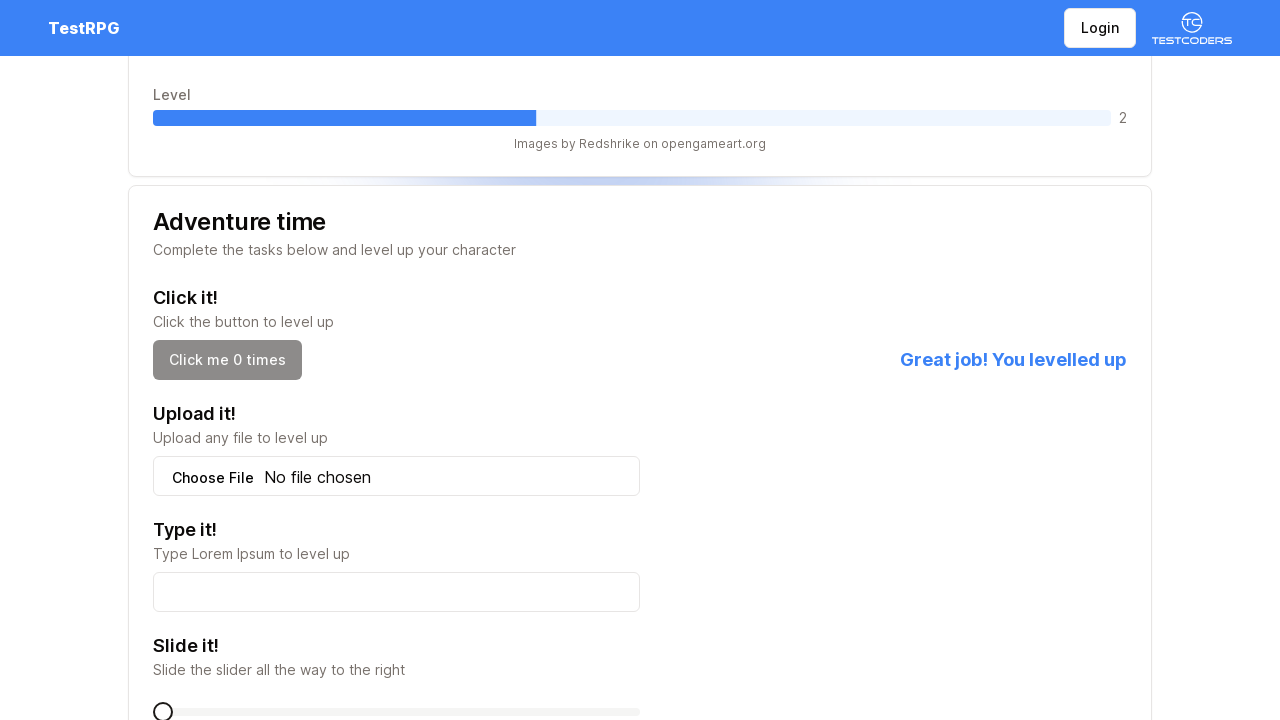

Clicker task indicator became visible after clicking button 5 times
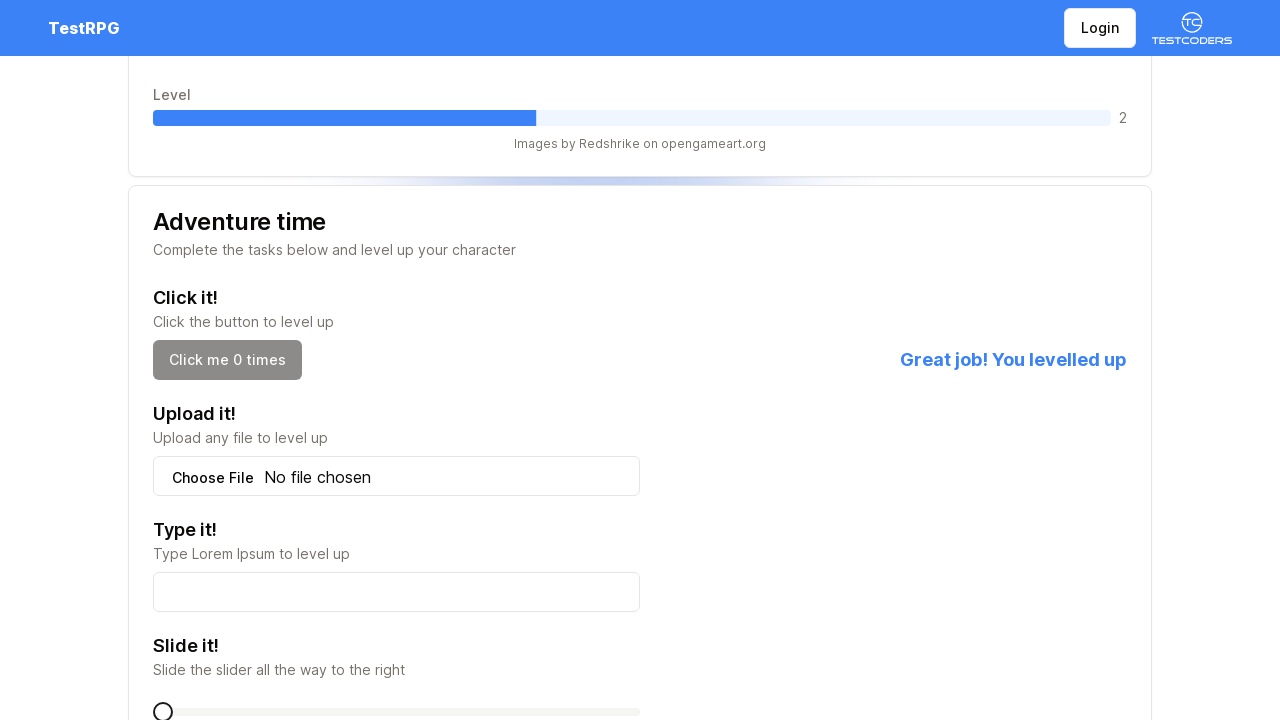

Located file input element
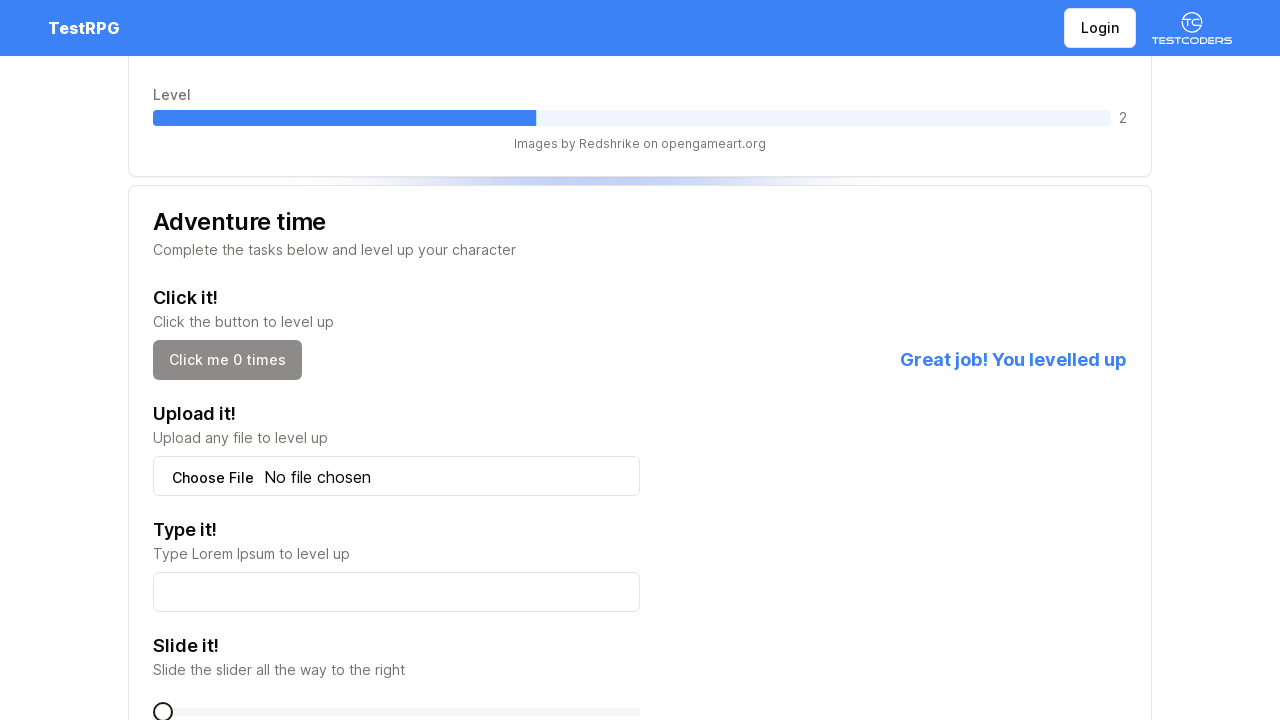

Level up confirmation message appeared
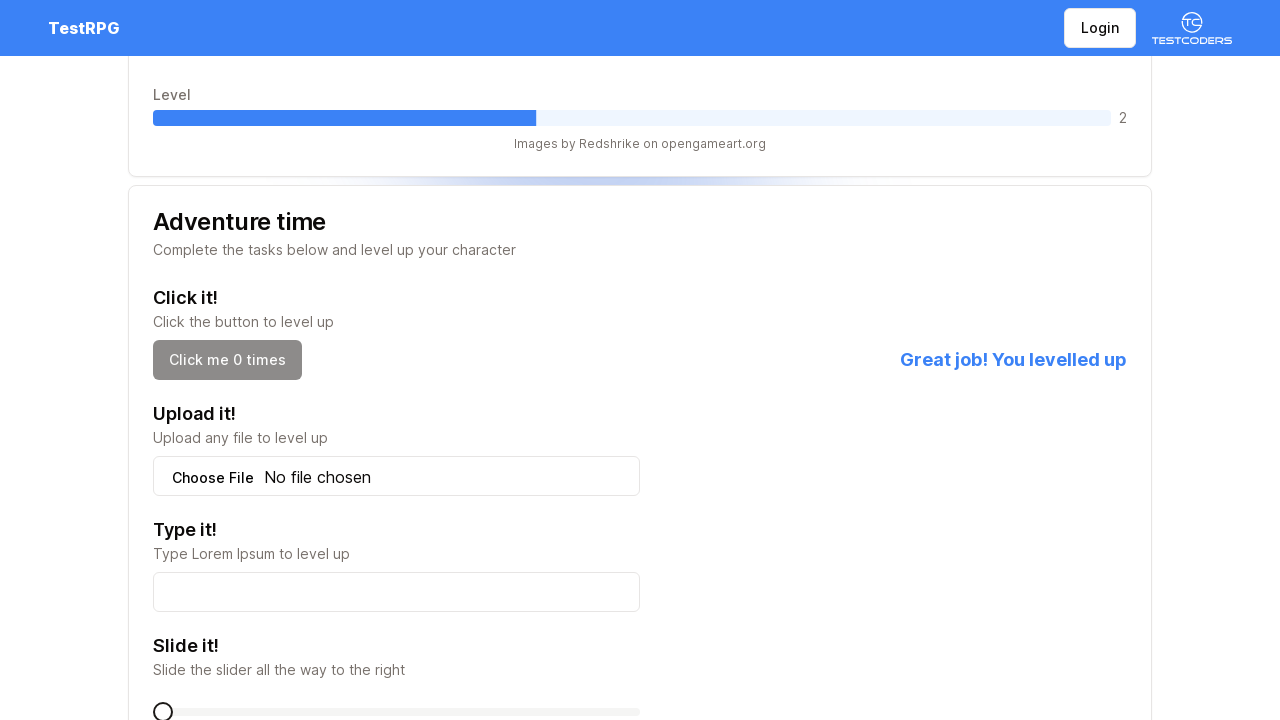

Located adventure typer section
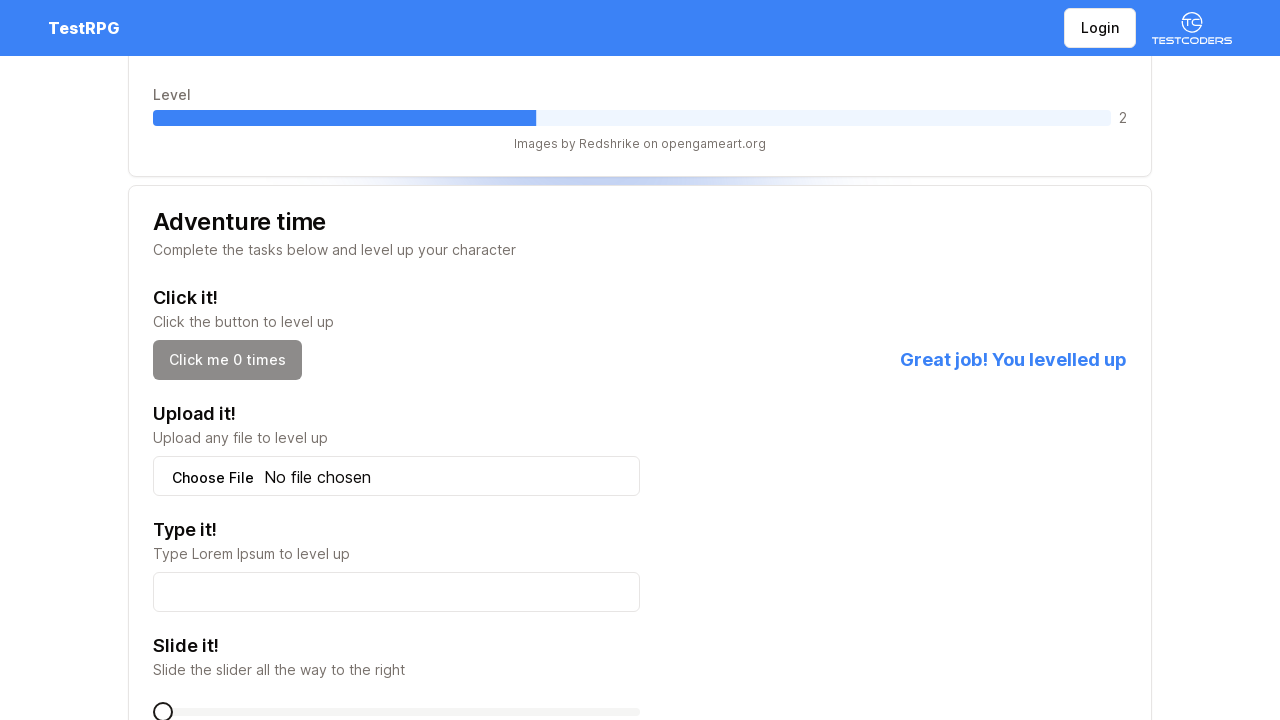

Located adventure typer input field
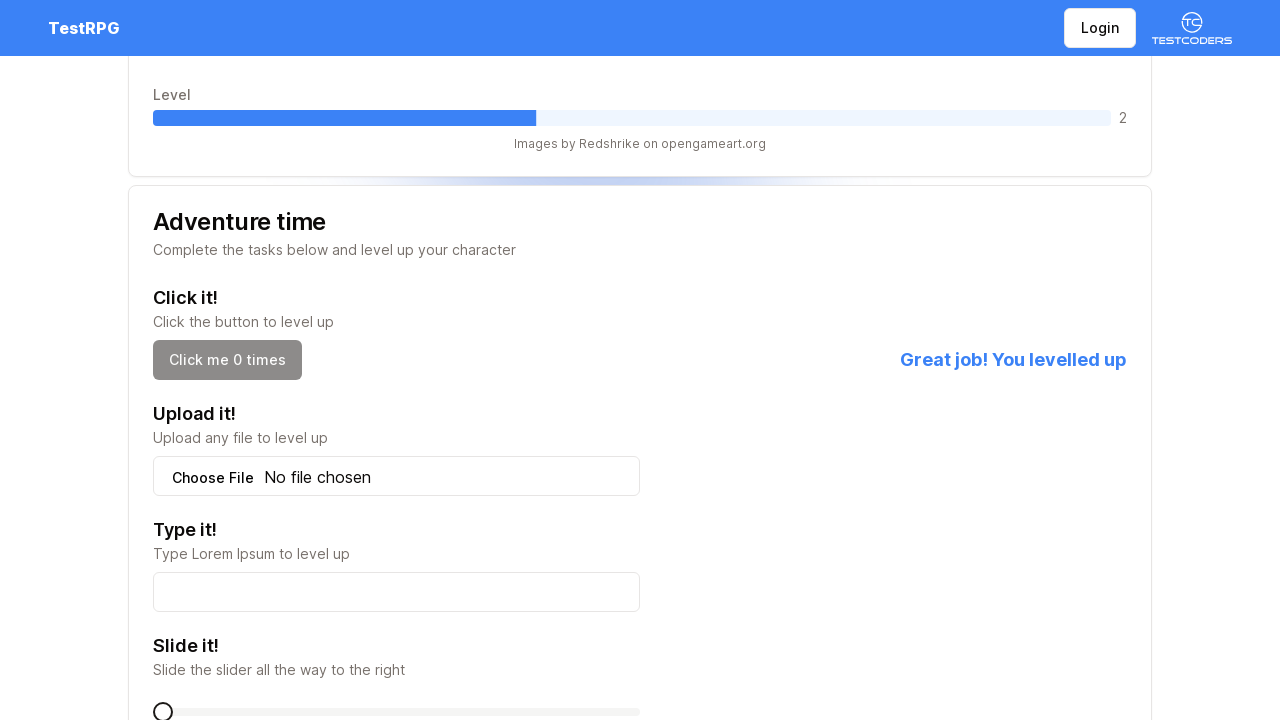

Typed 'Lorem Ipsum' into the adventure typer input field on [data-testid="adventure-typer"] >> input
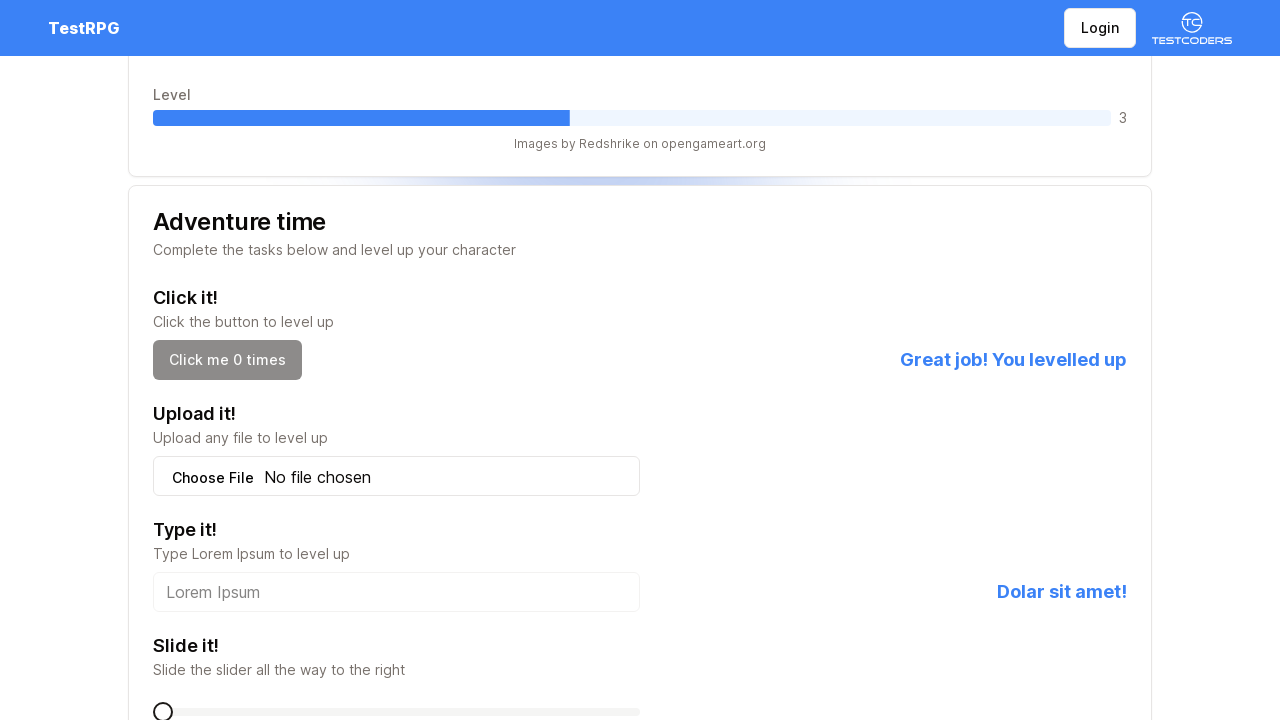

Typer task indicator became visible
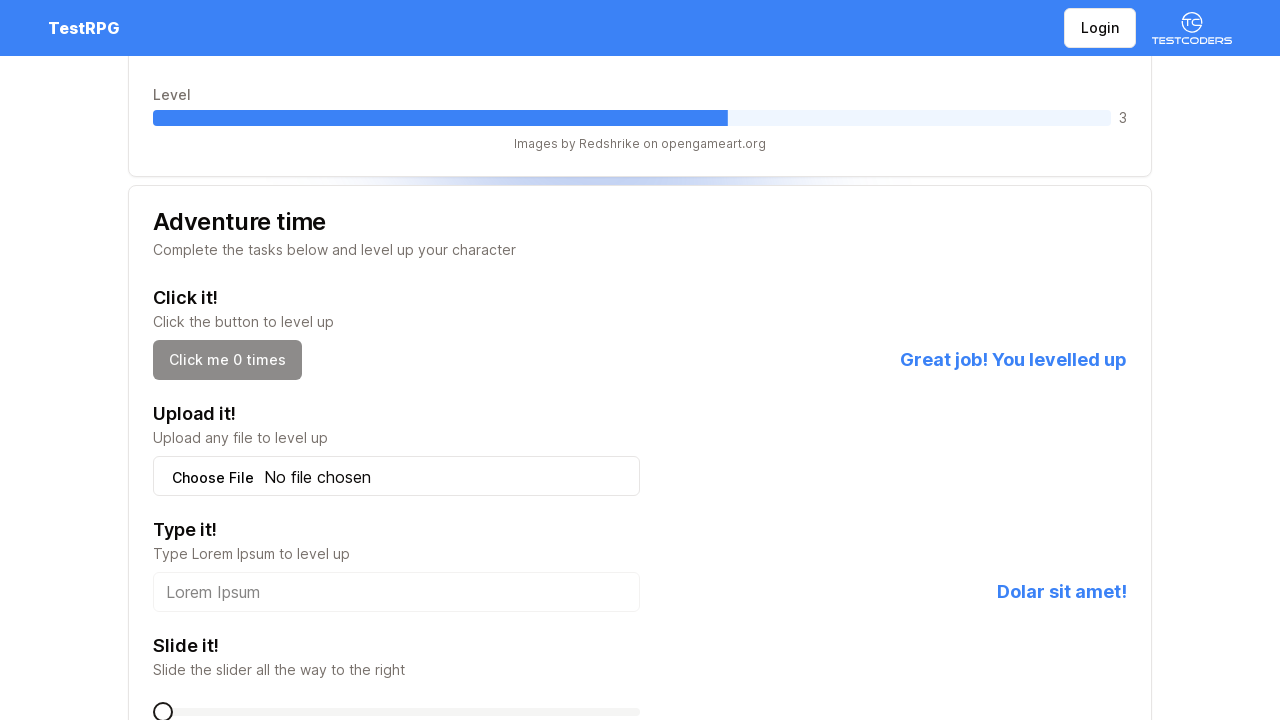

Located adventure slider section
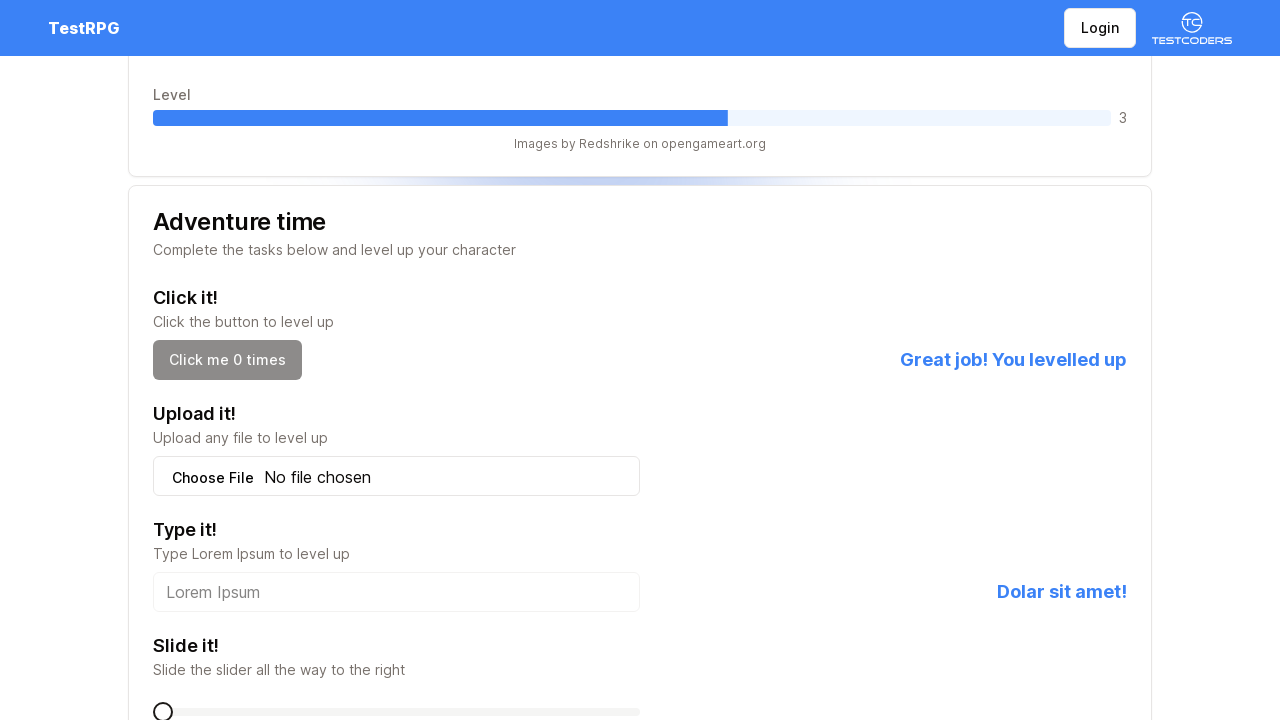

Located slider element
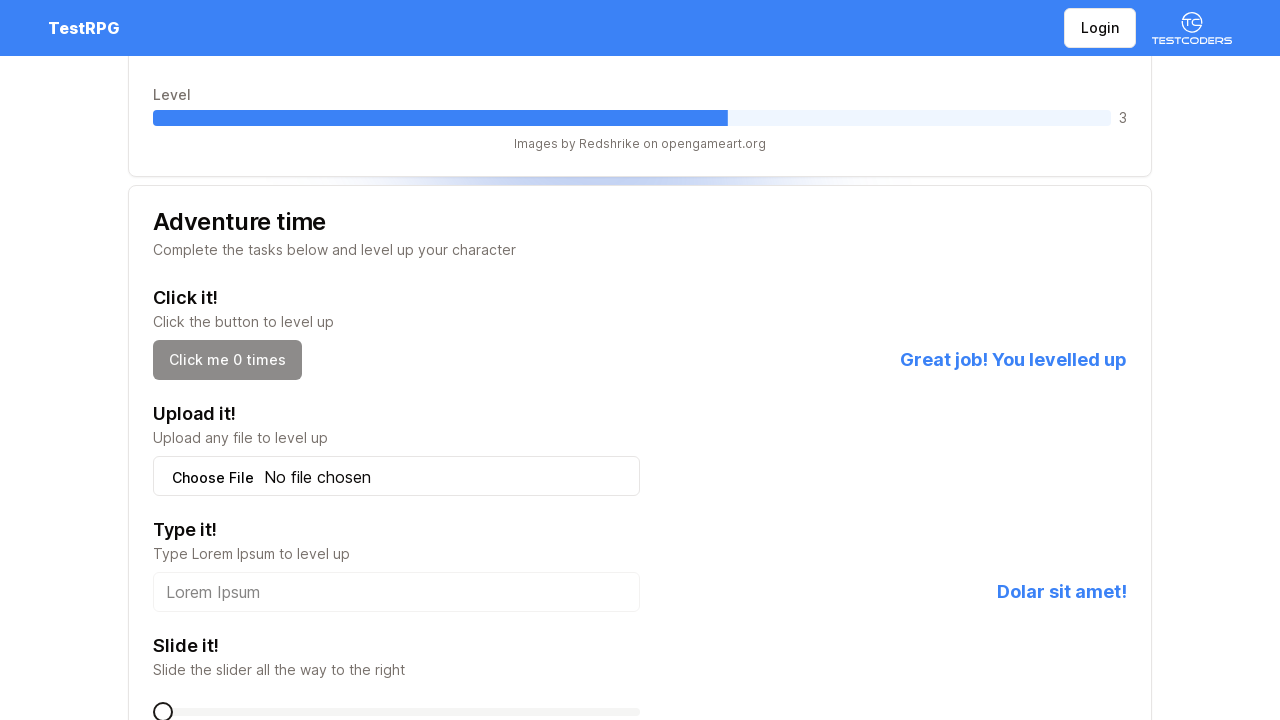

Retrieved slider bounding box dimensions
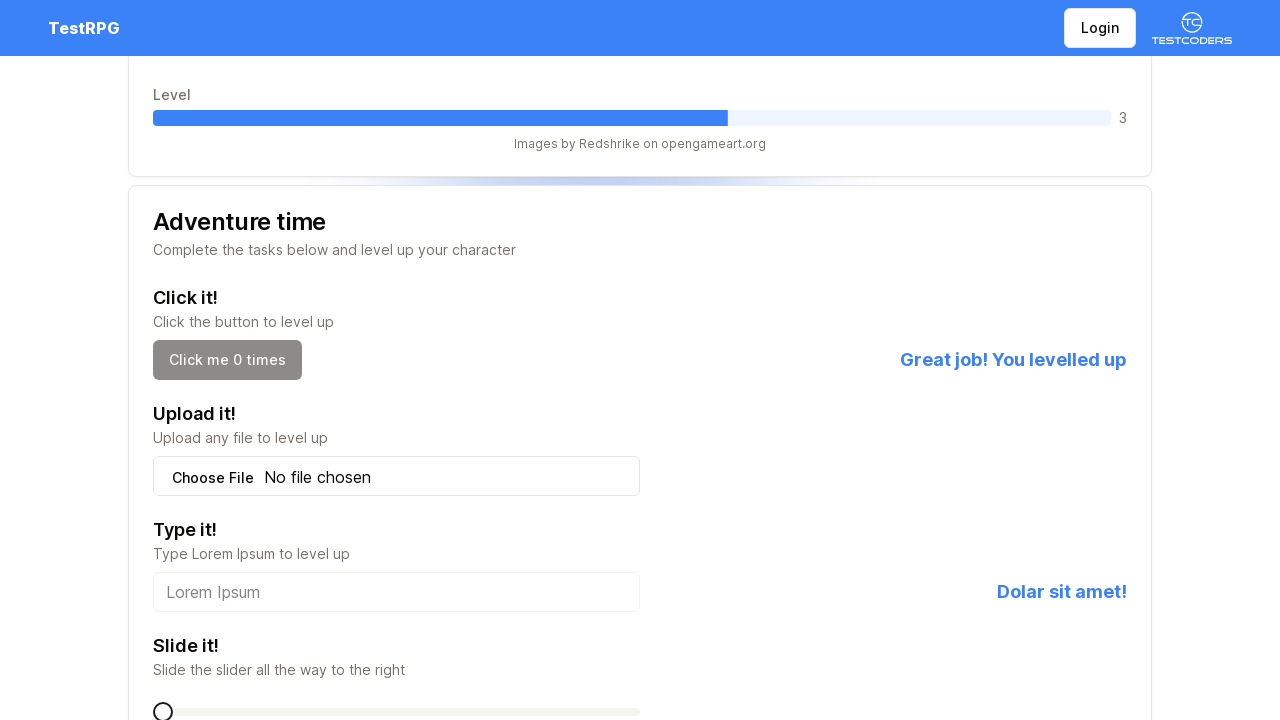

Moved mouse to slider center position at (163, 712)
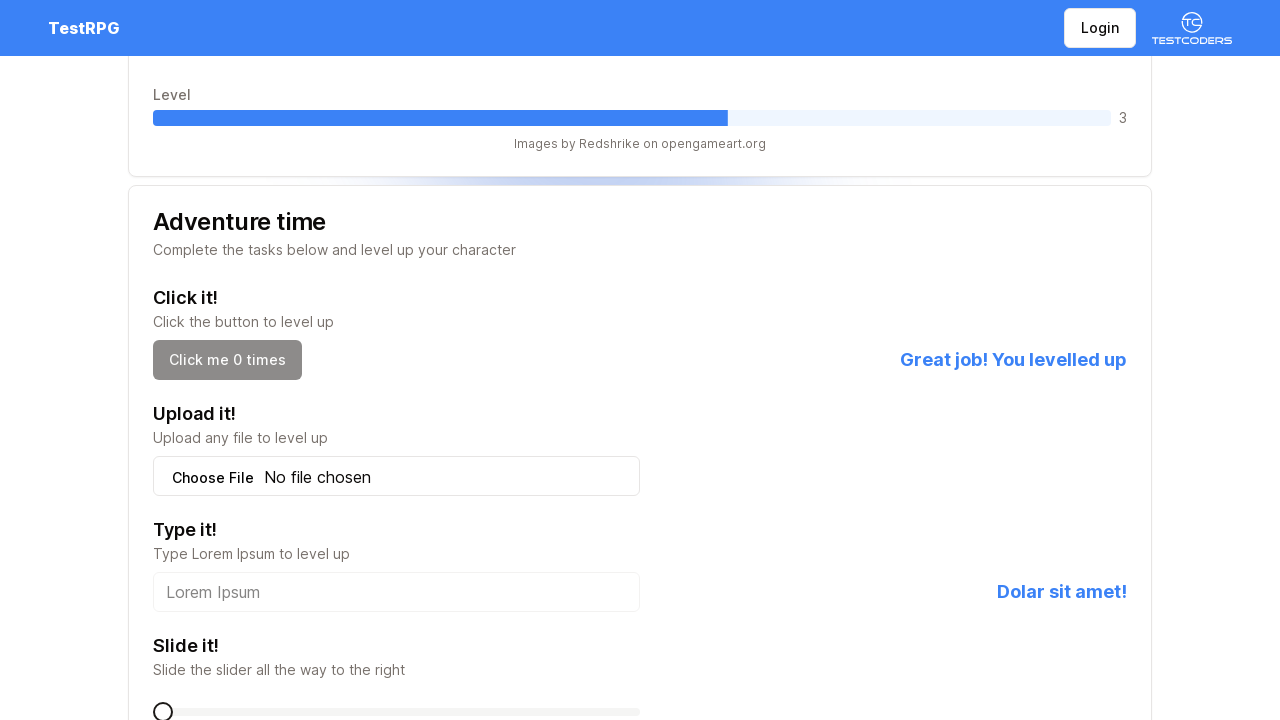

Pressed mouse button down on slider at (163, 712)
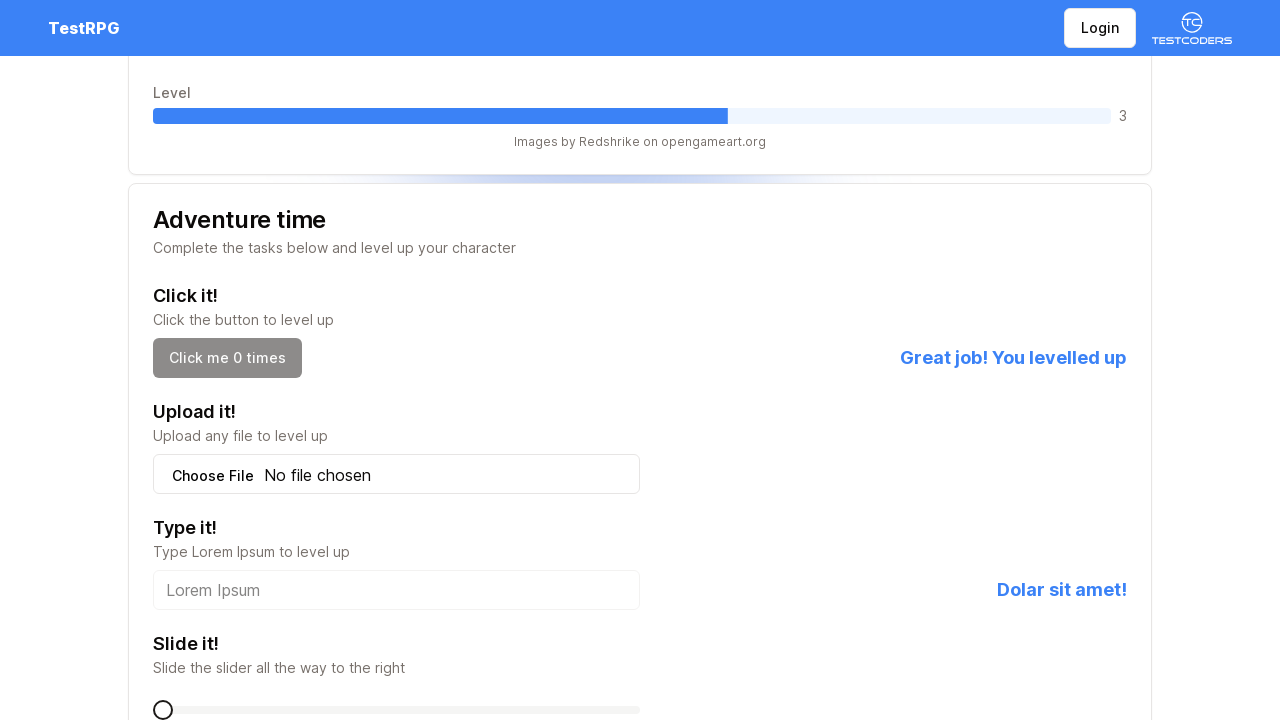

Dragged slider to the right end position at (2153, 712)
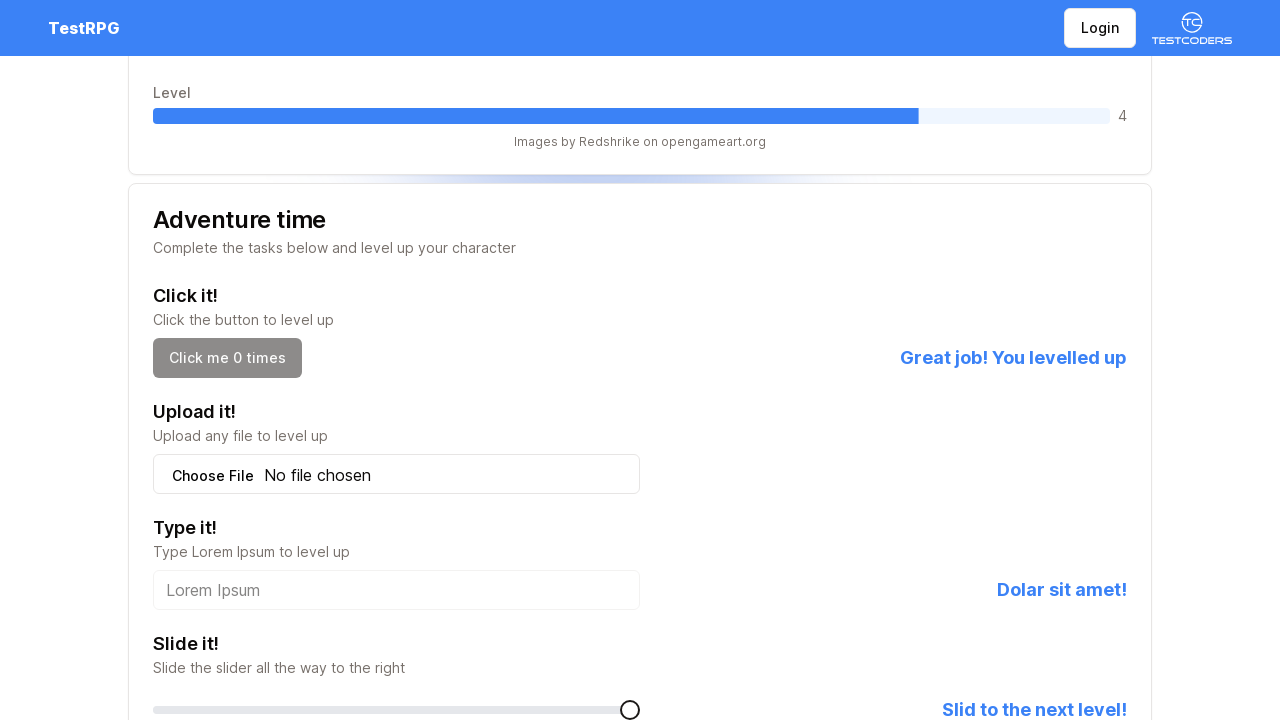

Released mouse button to complete slider drag at (2153, 712)
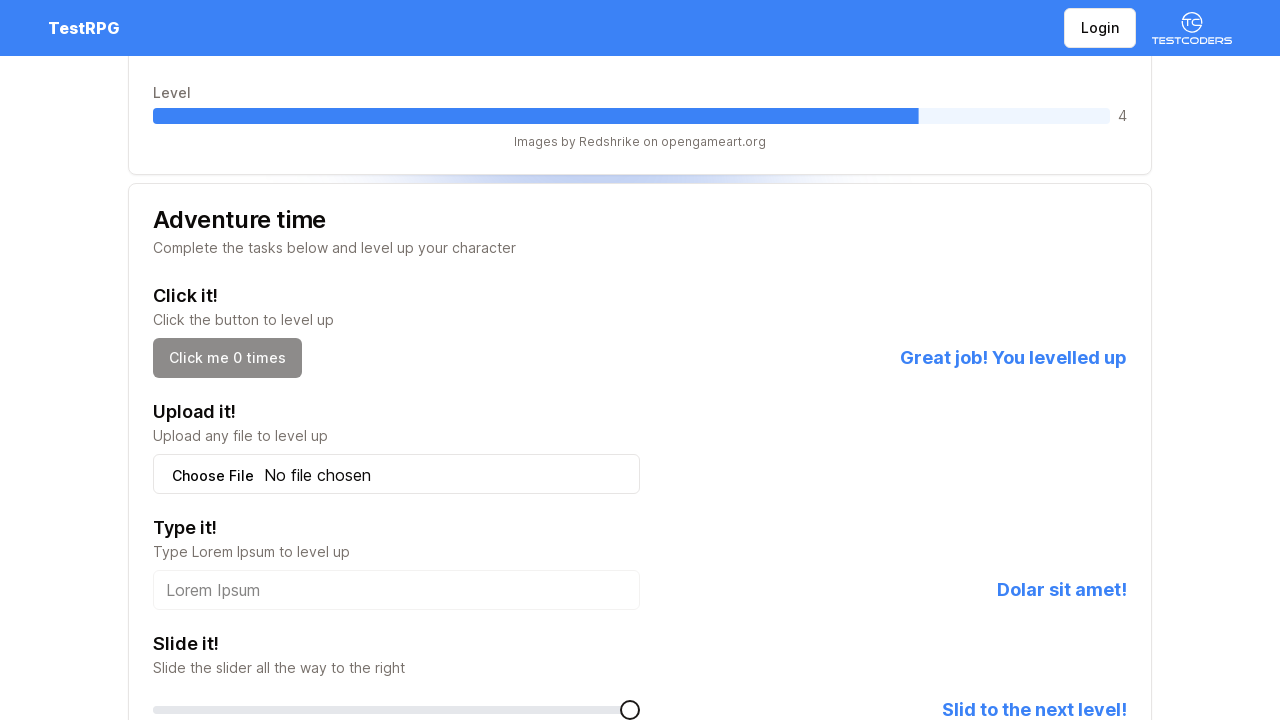

Waited 5 seconds for slider updates to complete
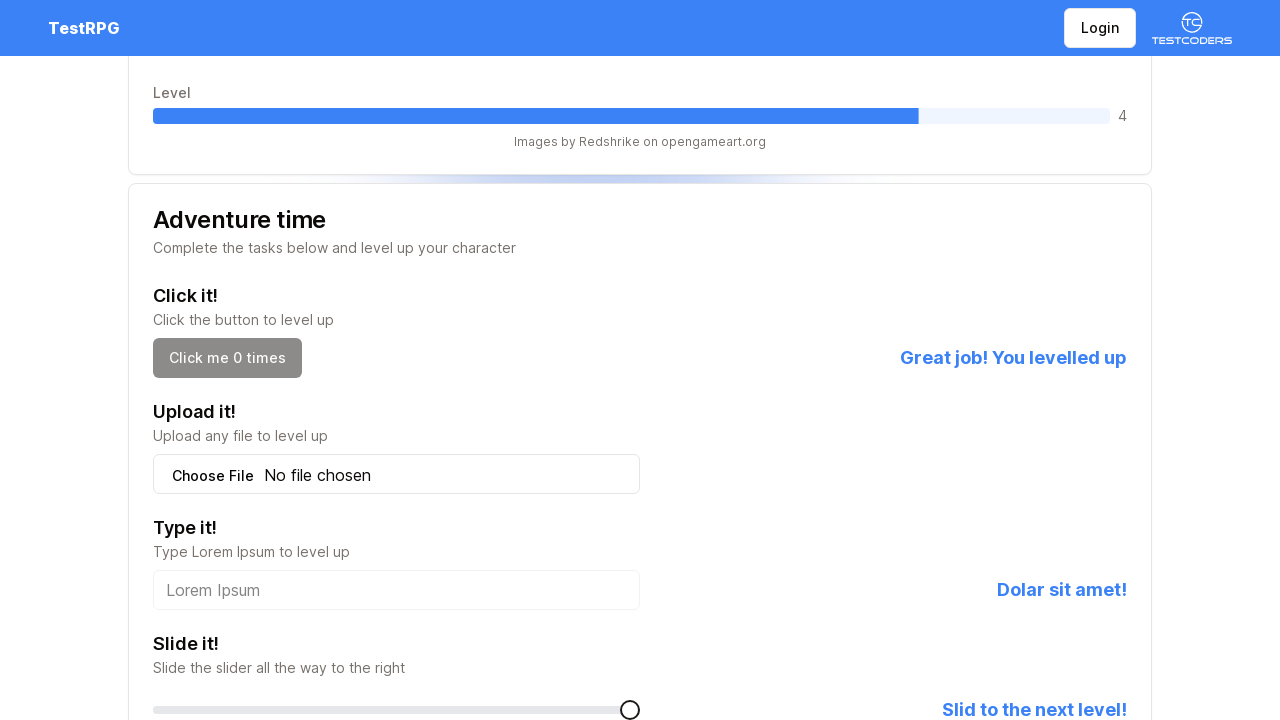

Slider task indicator became visible confirming task completion
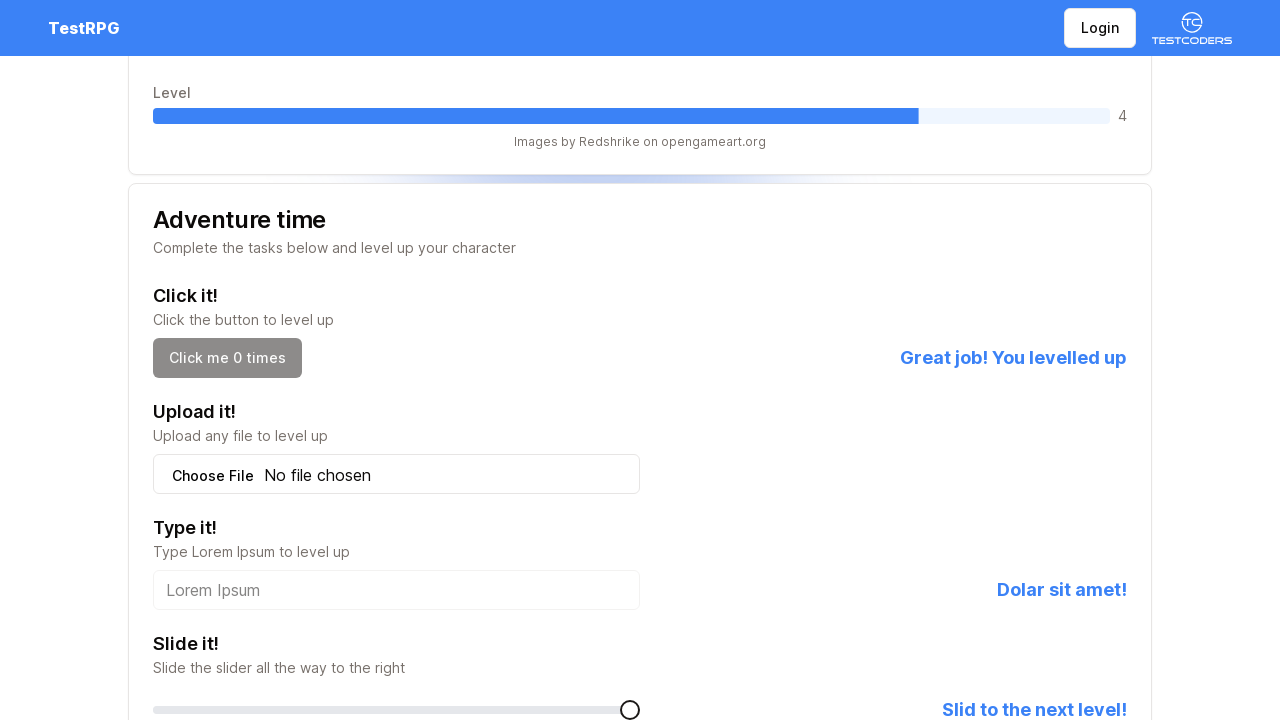

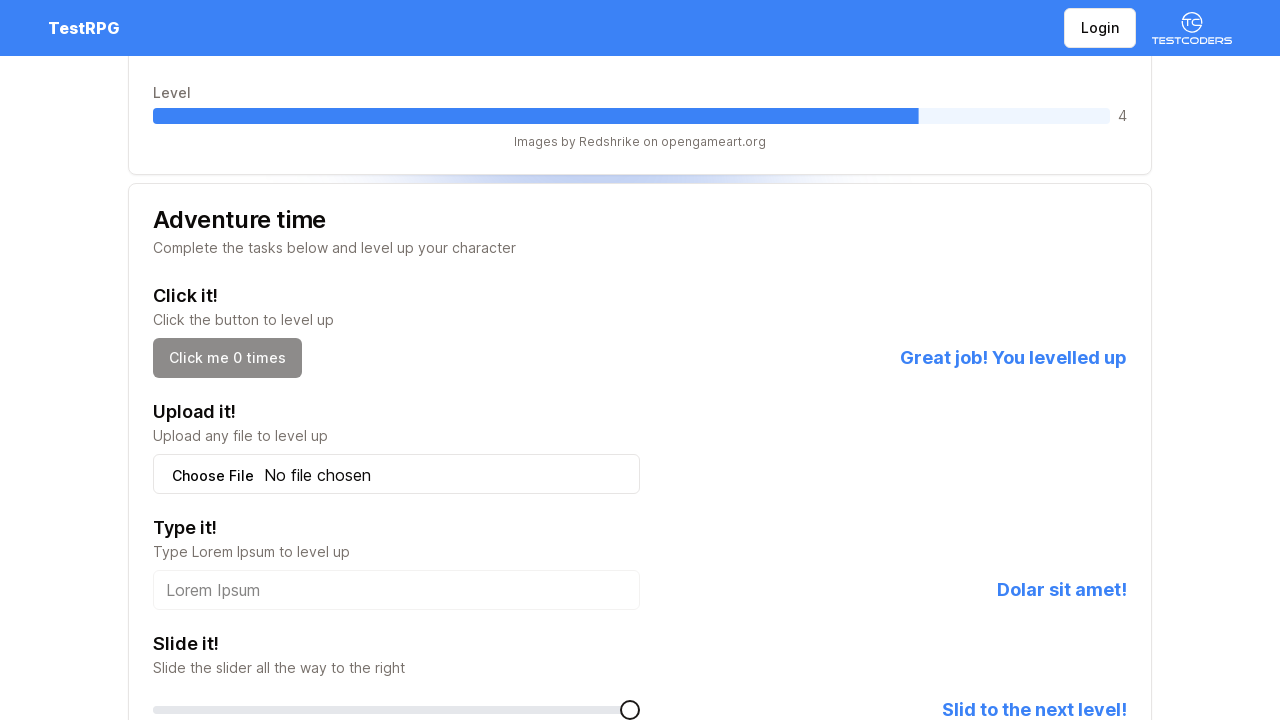